Tests window handling functionality by opening a new browser window, switching to it, reading text content, and then closing the child window

Starting URL: https://demoqa.com/browser-windows

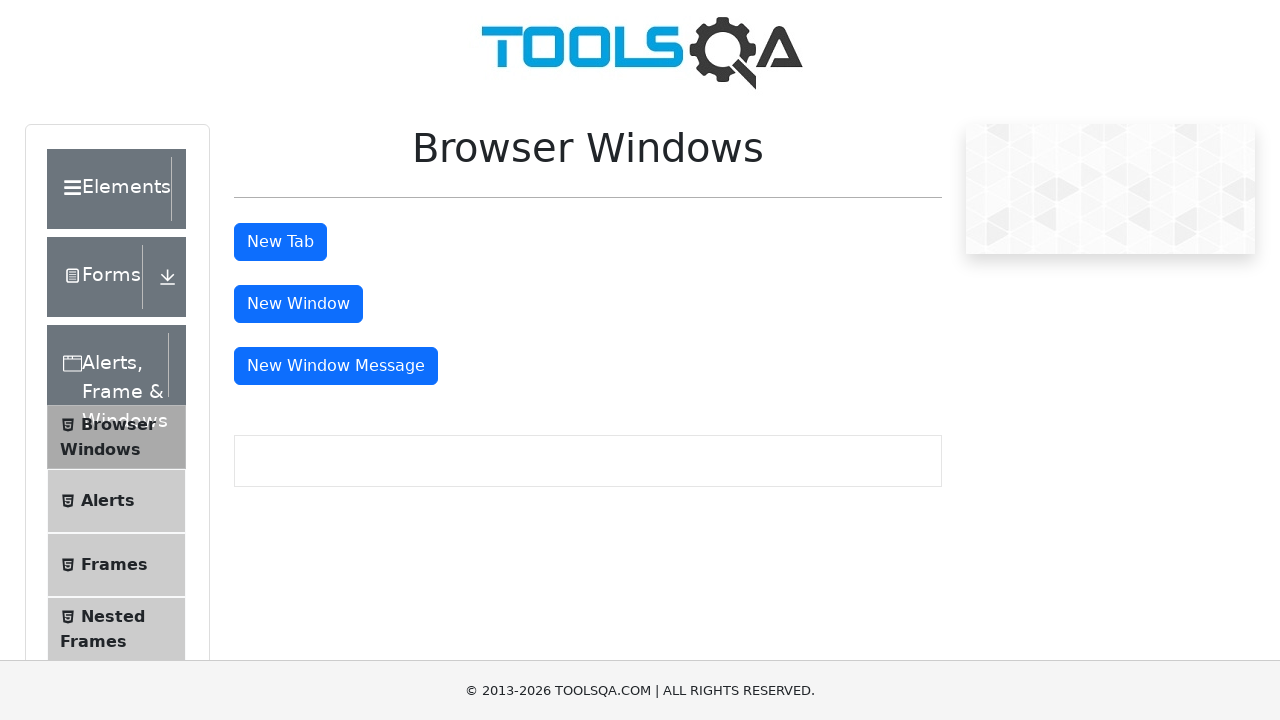

Clicked button to open new window at (298, 304) on #windowButton
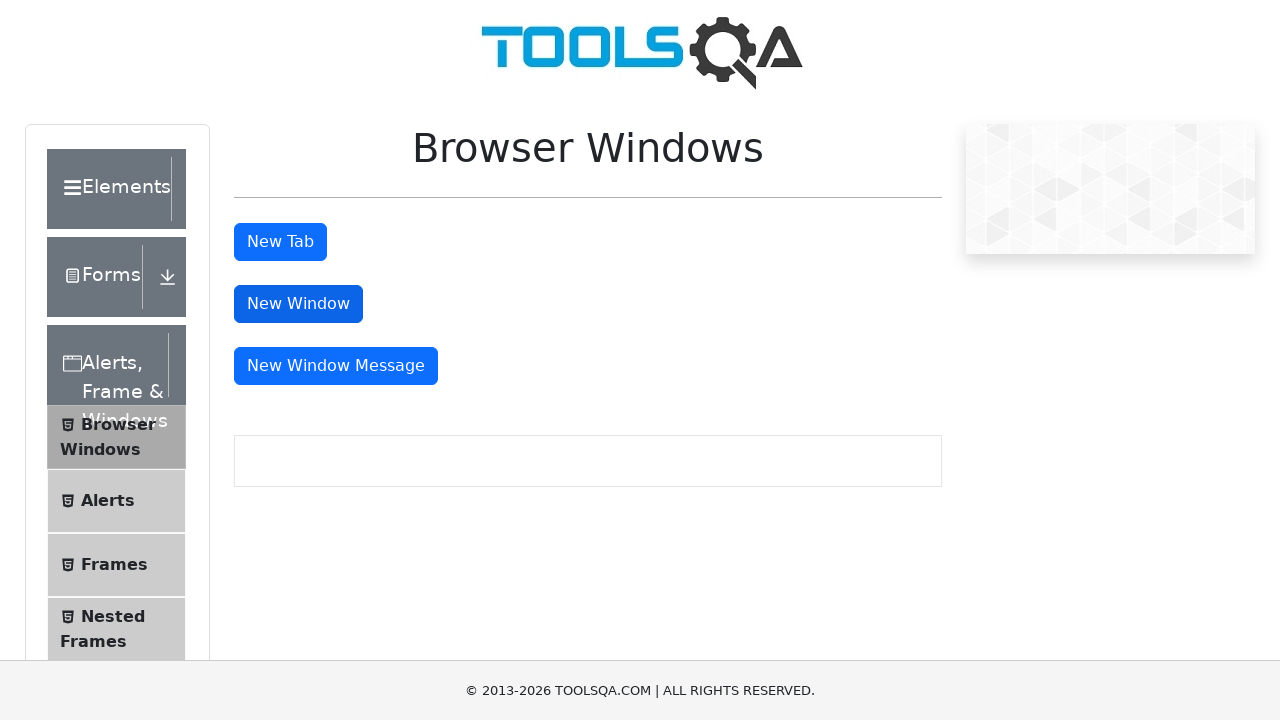

New window opened and captured
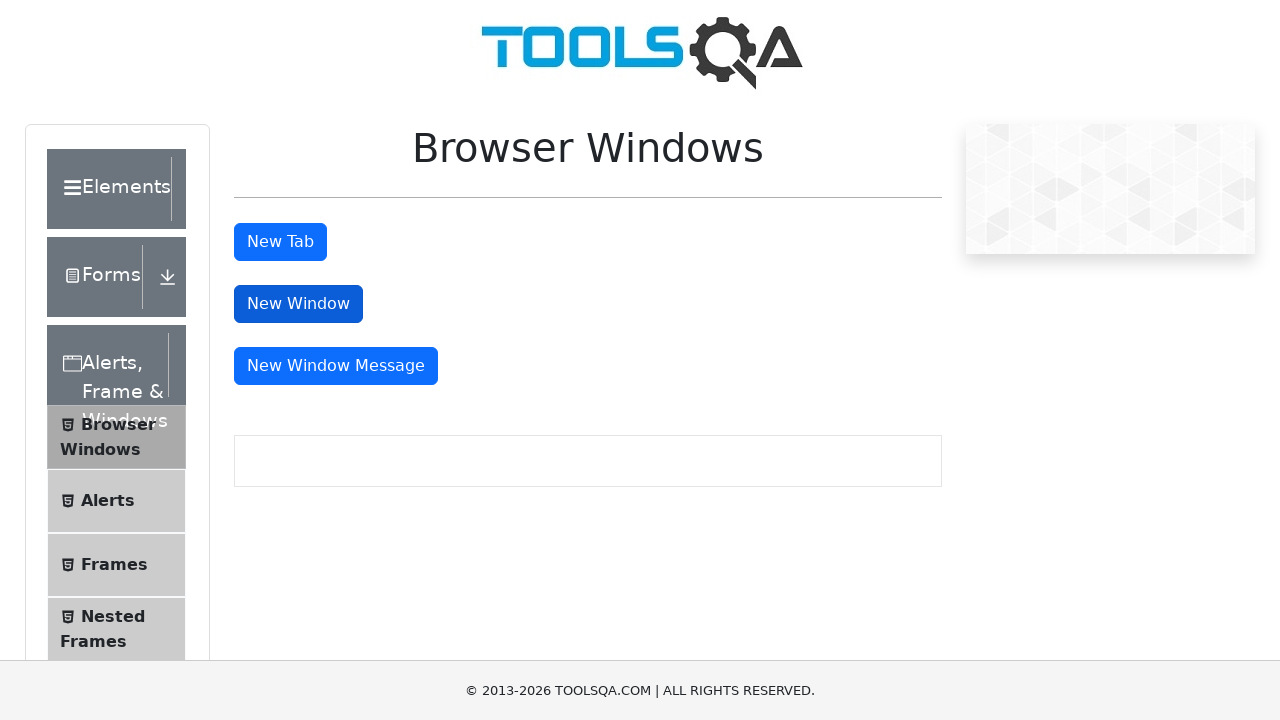

Read heading text from new window: This is a sample page
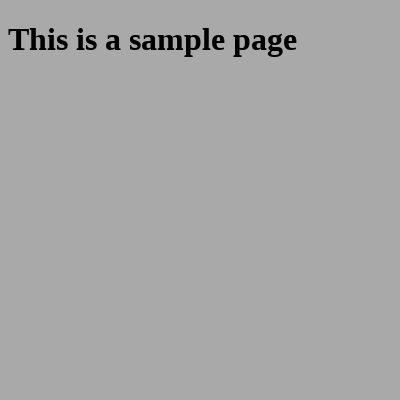

Closed the child window
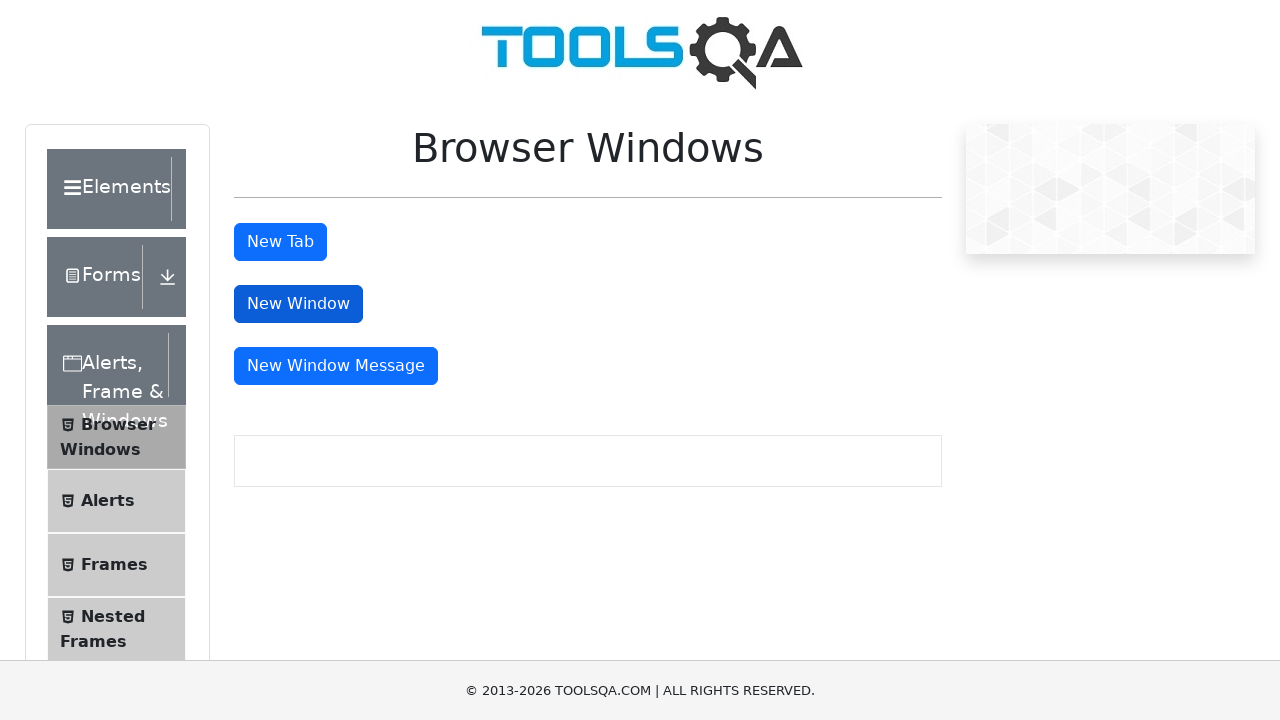

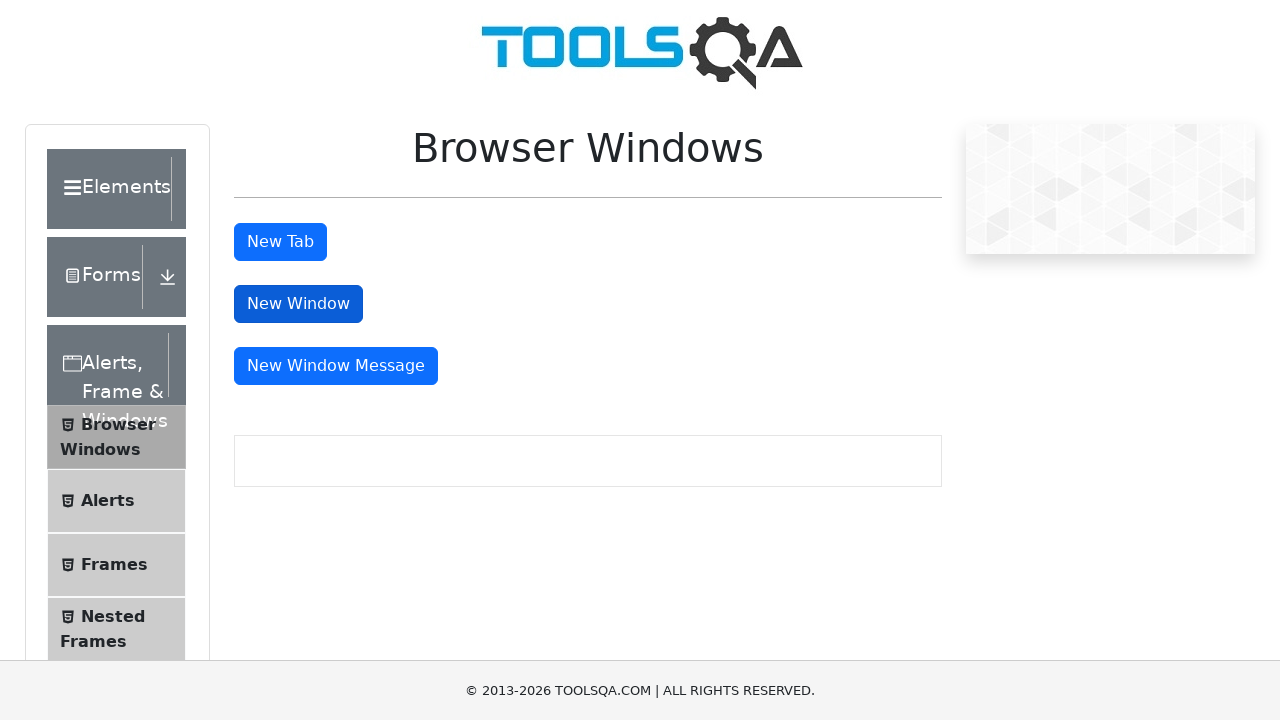